Tests checkbox functionality by navigating to a checkboxes page, finding all checkbox elements, and verifying that the second checkbox is checked using both attribute lookup and is_selected() methods.

Starting URL: http://the-internet.herokuapp.com/checkboxes

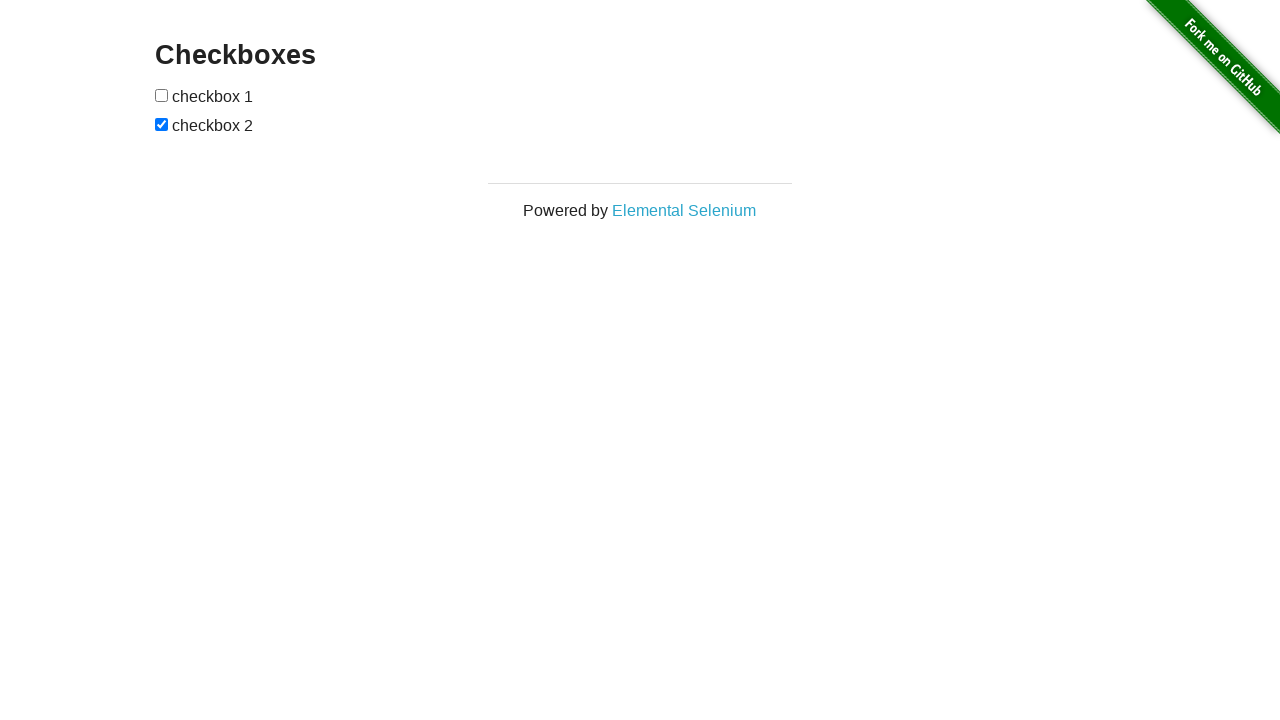

Waited for checkbox elements to load on the page
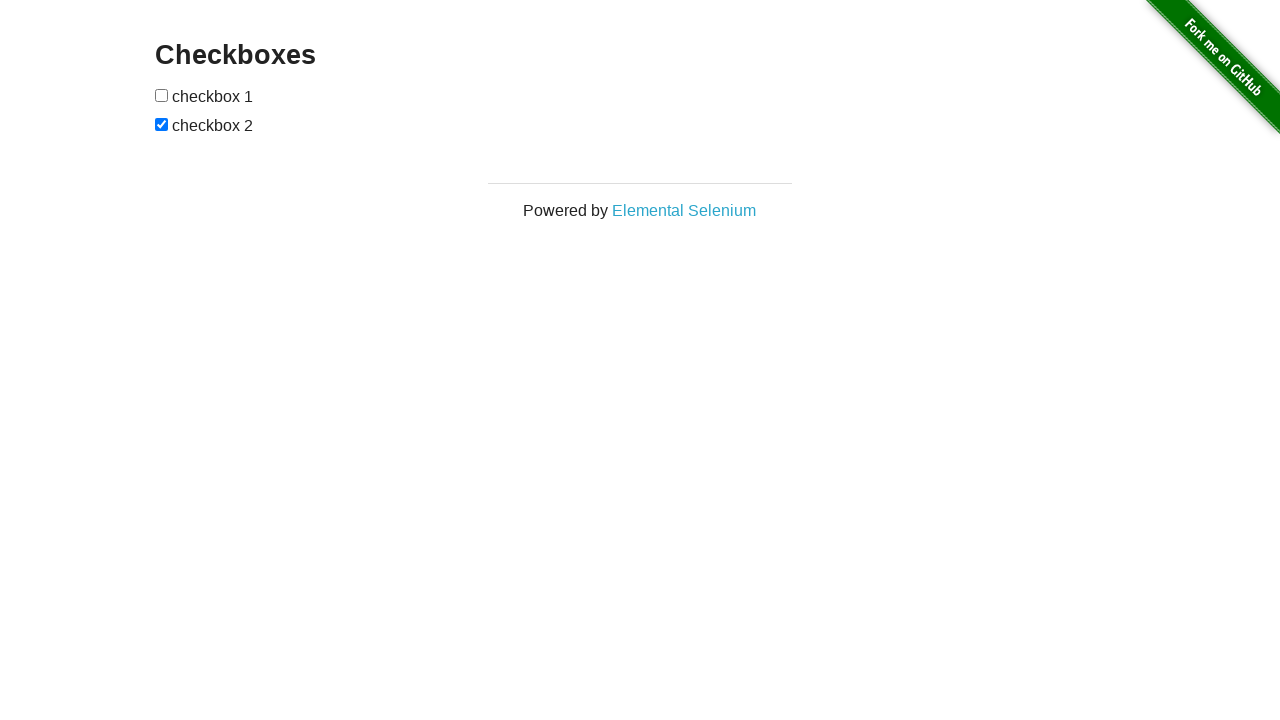

Located all checkbox elements on the page
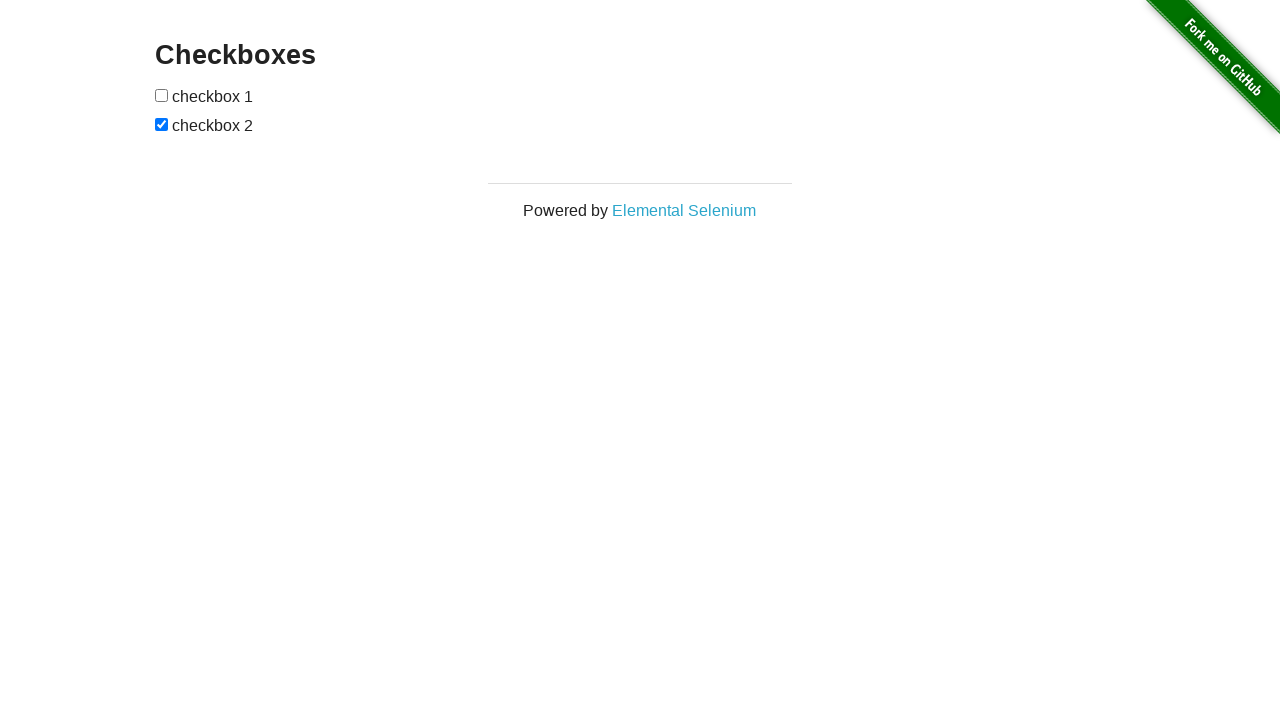

Verified that the second checkbox is checked
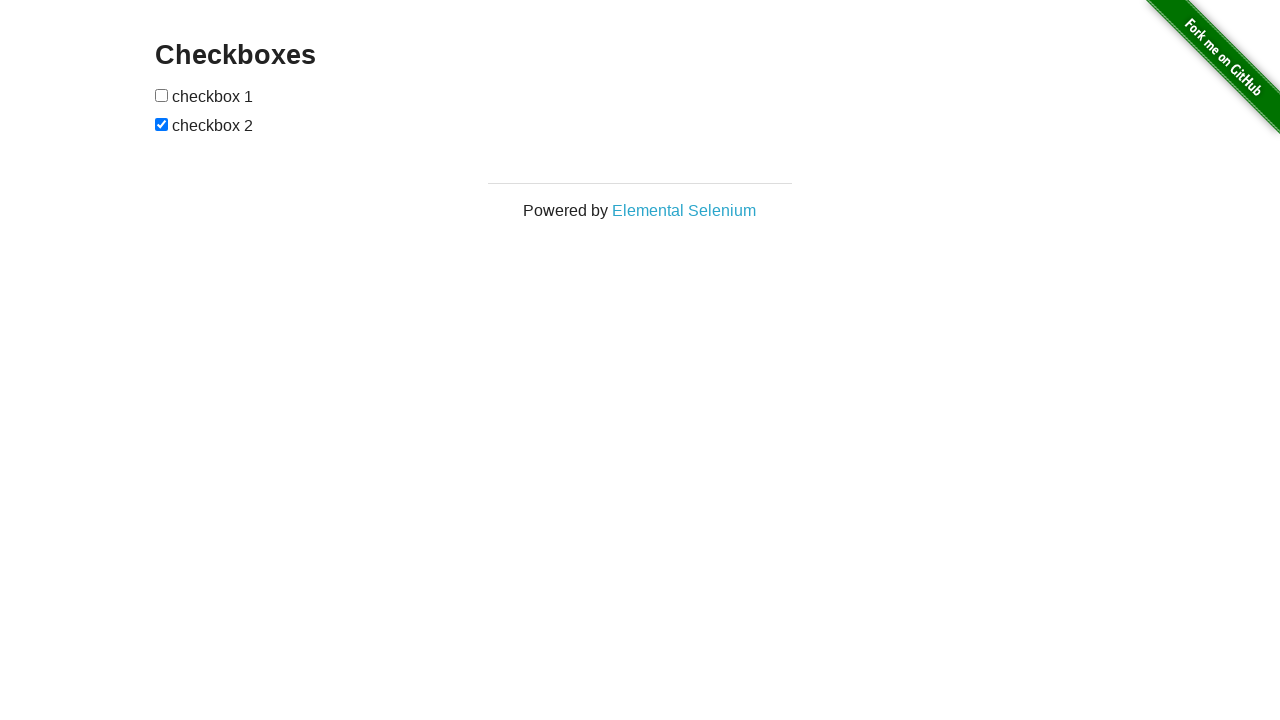

Verified that the first checkbox is not checked
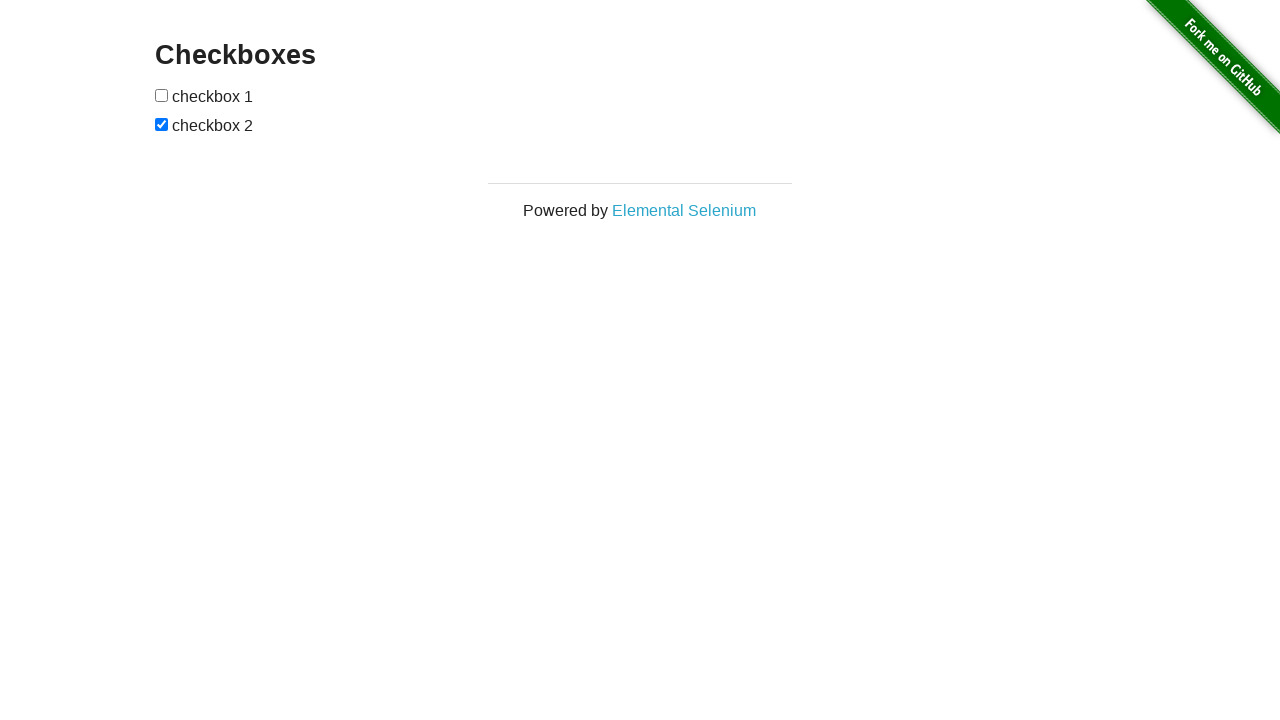

Clicked the first checkbox to check it at (162, 95) on input[type="checkbox"] >> nth=0
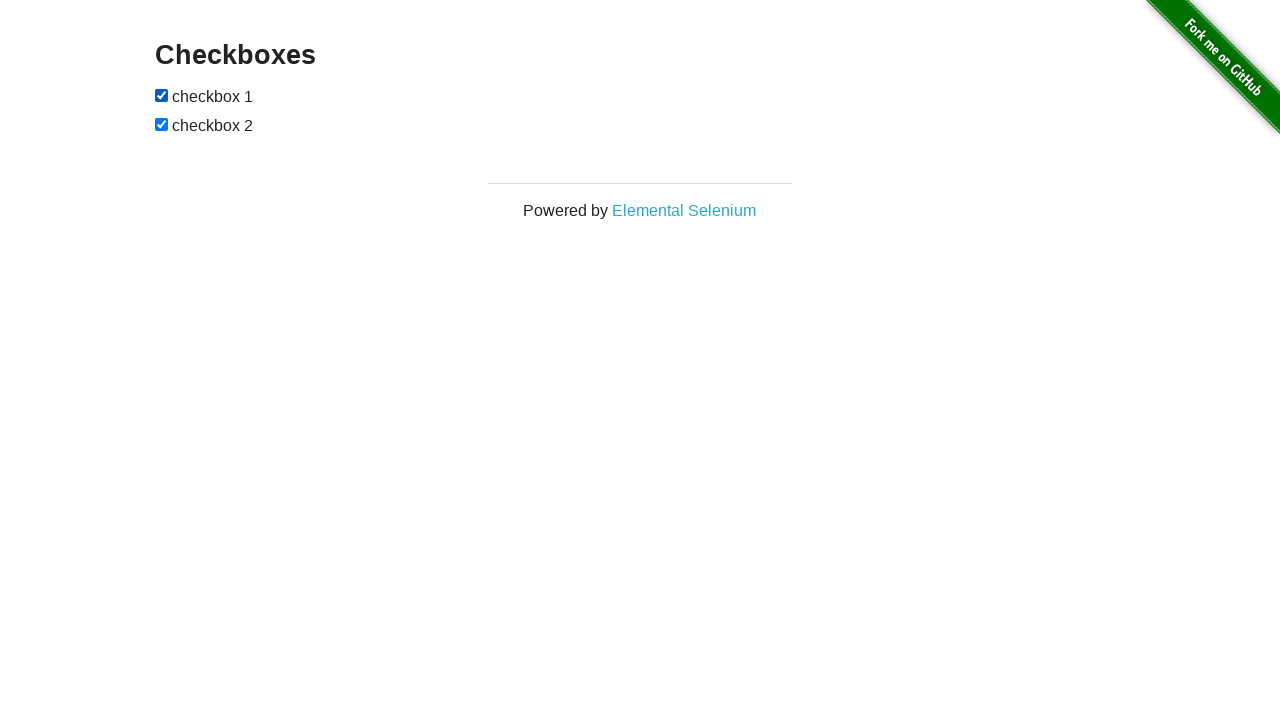

Verified that the first checkbox is now checked after clicking
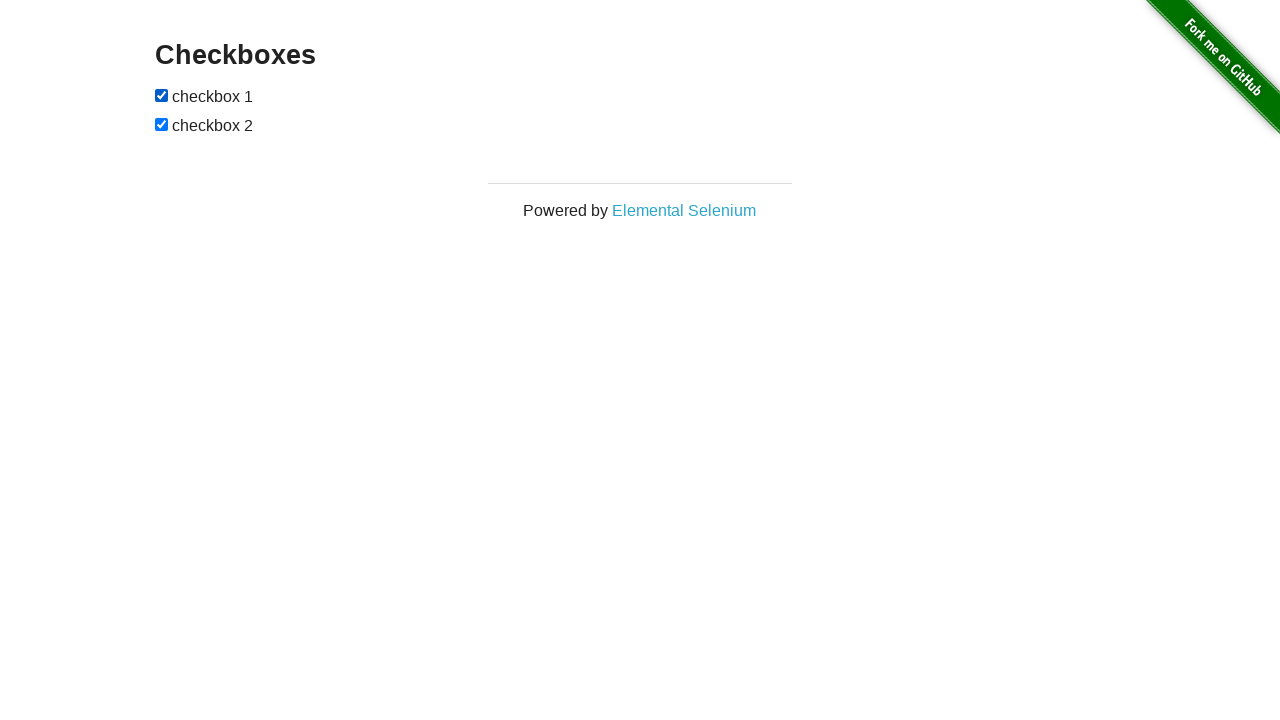

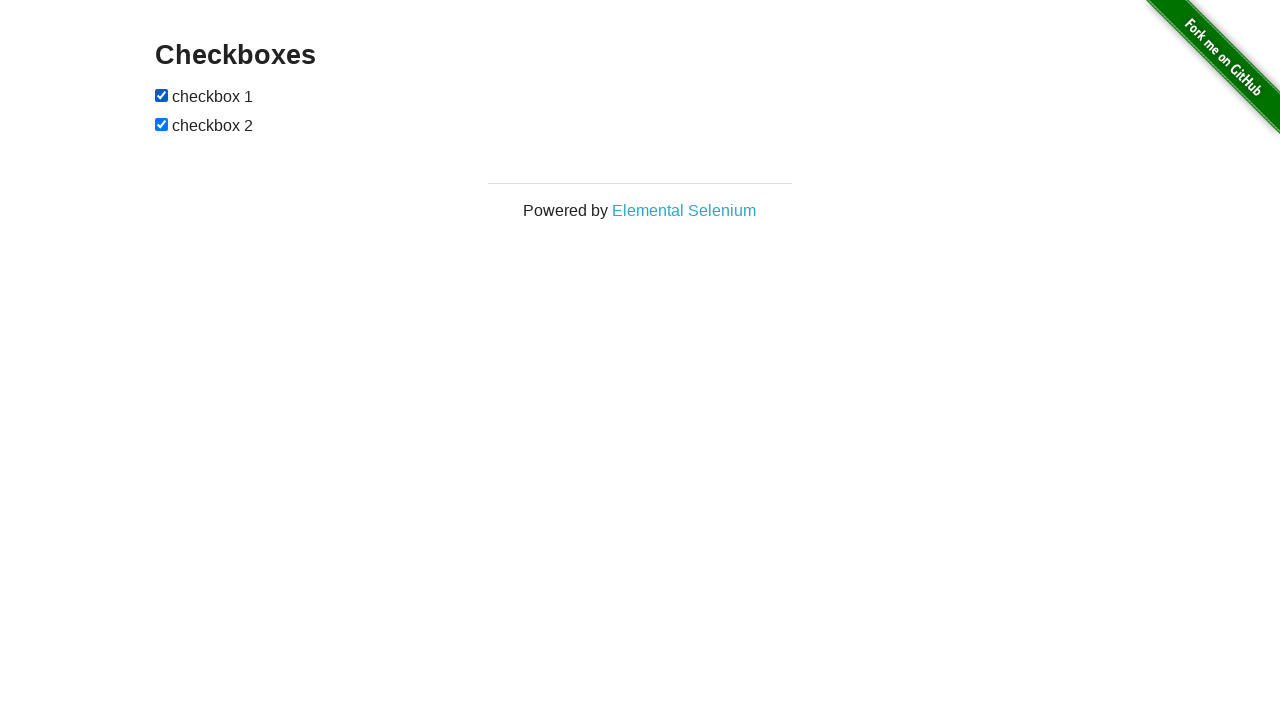